Navigates to the Haifa Stadium games schedule page and verifies that game information paragraphs are loaded on the page.

Starting URL: https://www.haifa-stadium.co.il/%d7%9c%d7%95%d7%97_%d7%94%d7%9e%d7%a9%d7%97%d7%a7%d7%99%d7%9d_%d7%91%d7%90%d7%a6%d7%98%d7%93%d7%99%d7%95%d7%9f/

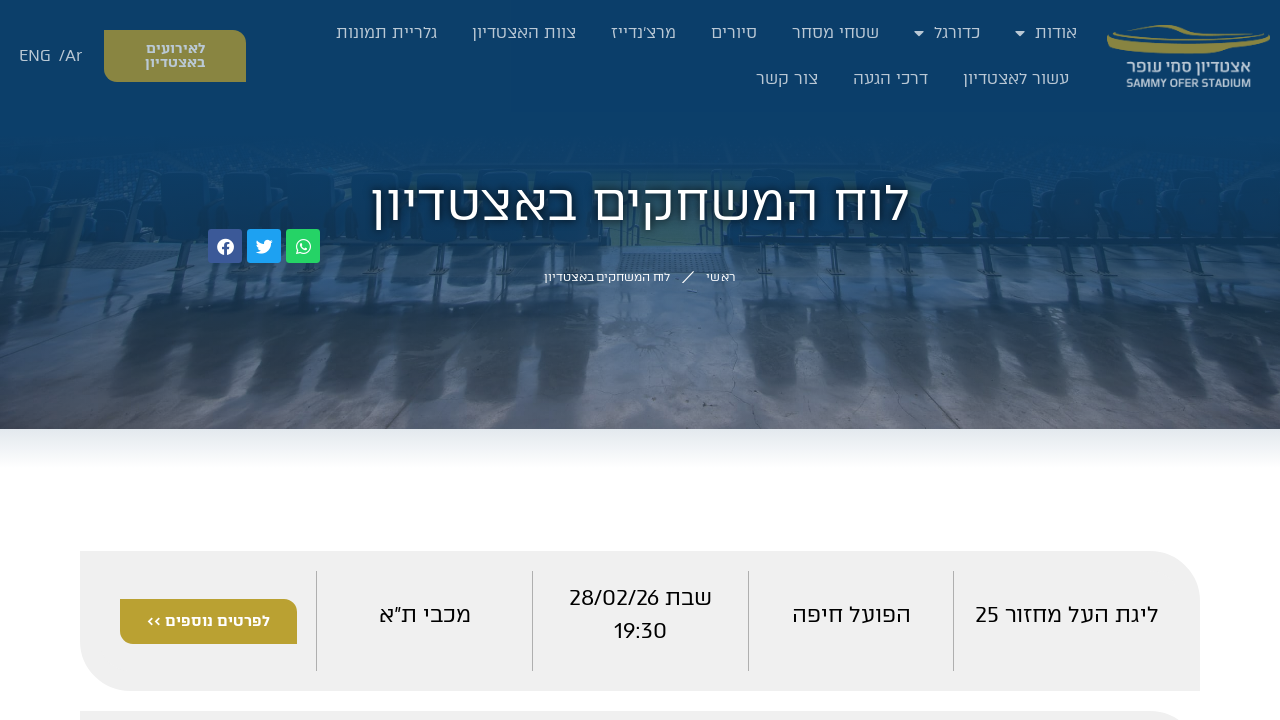

Set viewport size to 500x1080
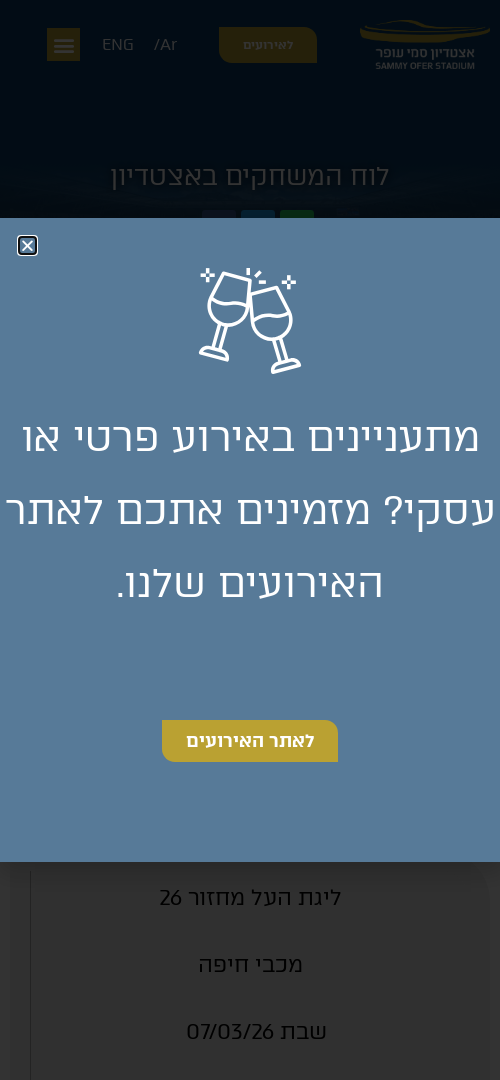

Waited for paragraph elements to be present in the DOM
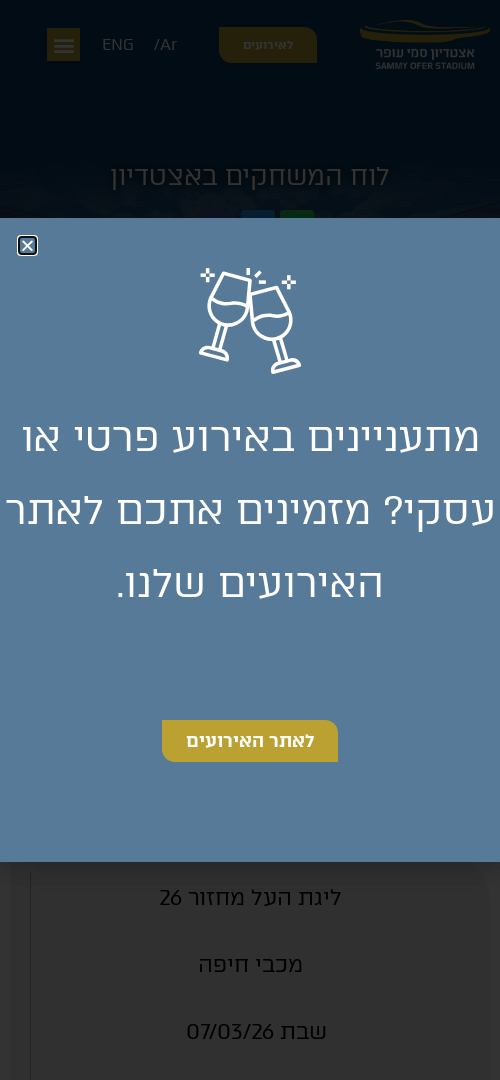

Located all paragraph elements on the page
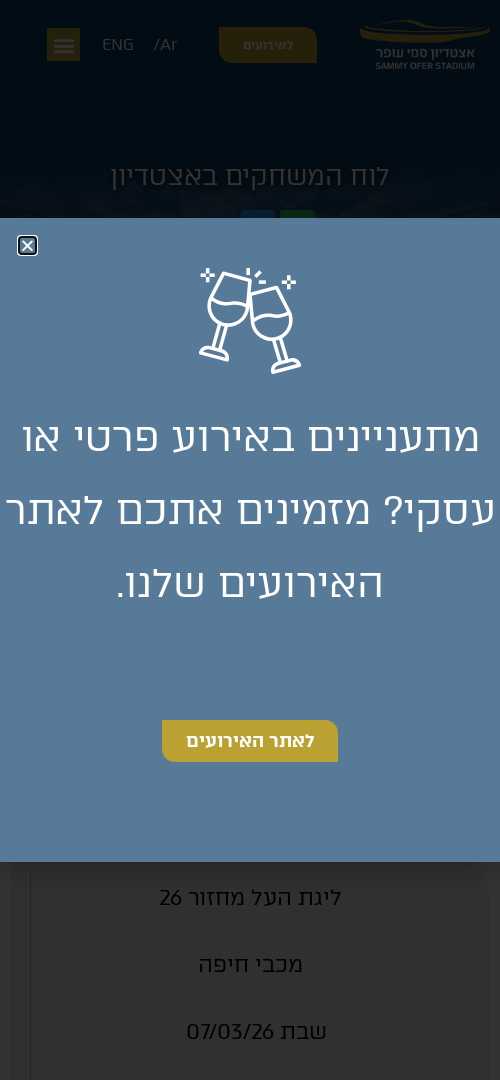

Verified that the first paragraph is visible
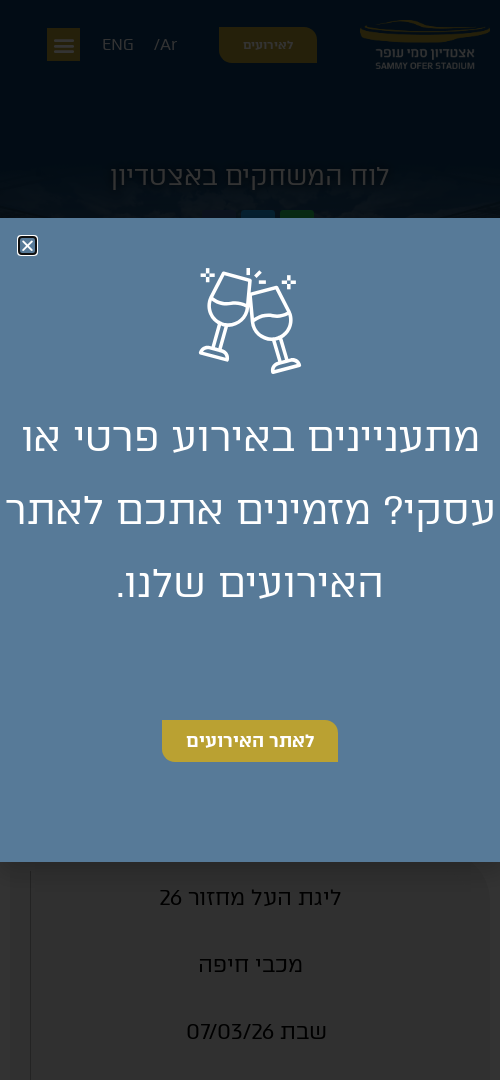

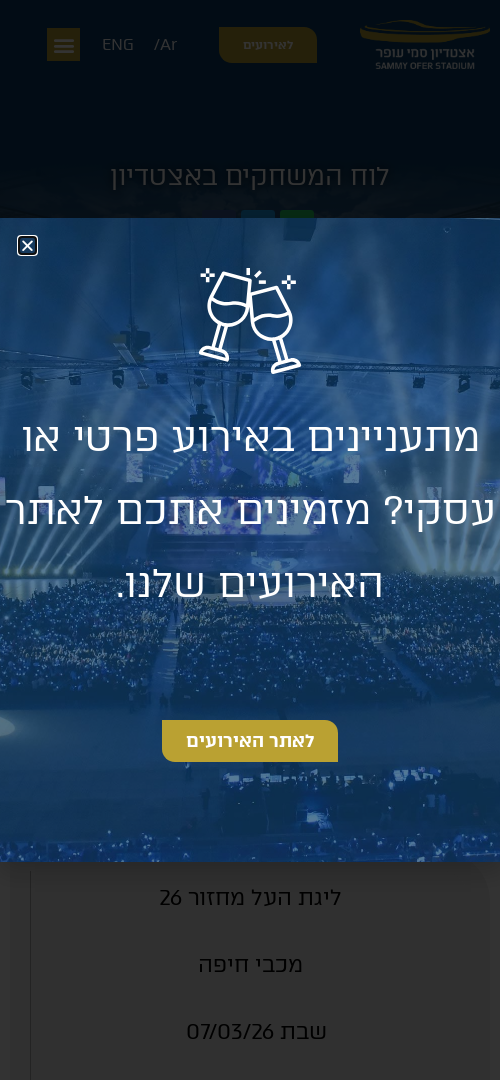